Tests opening a new browser window by clicking the "New Window" button, switches to the new window to read content, then switches back to the main page.

Starting URL: https://demoqa.com/browser-windows

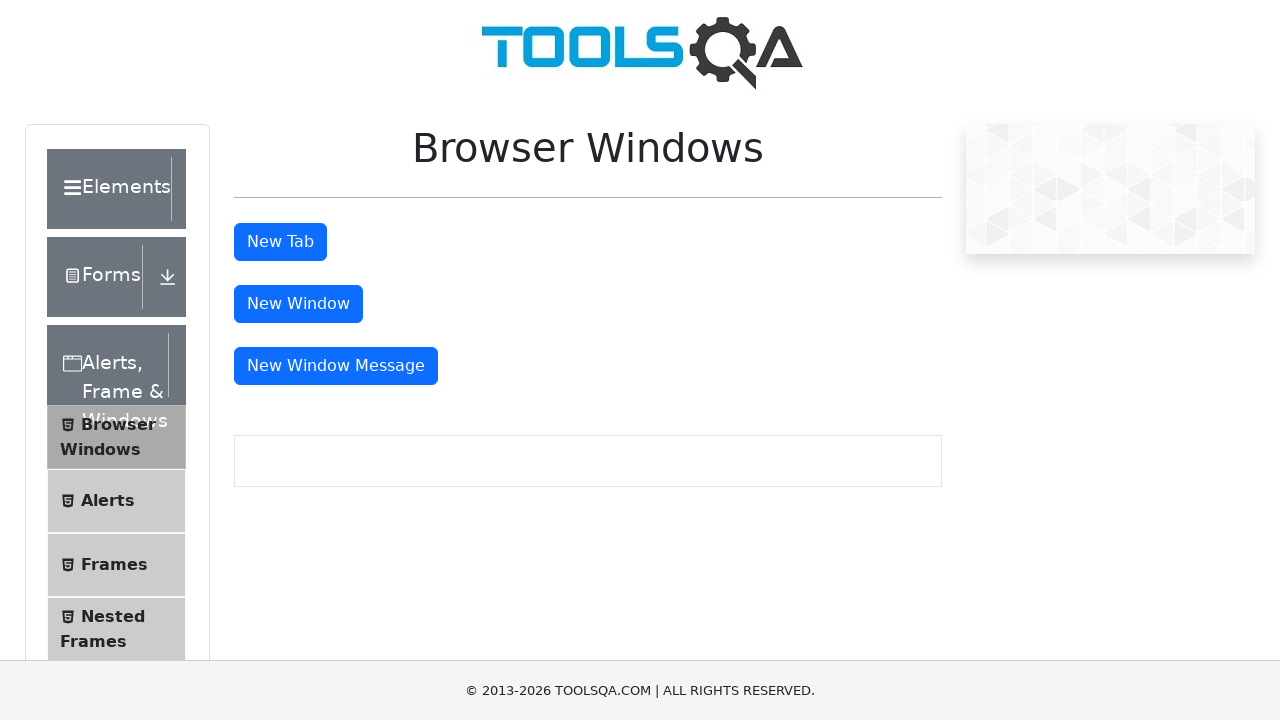

Clicked 'New Window' button to open a new browser window at (298, 304) on #windowButton
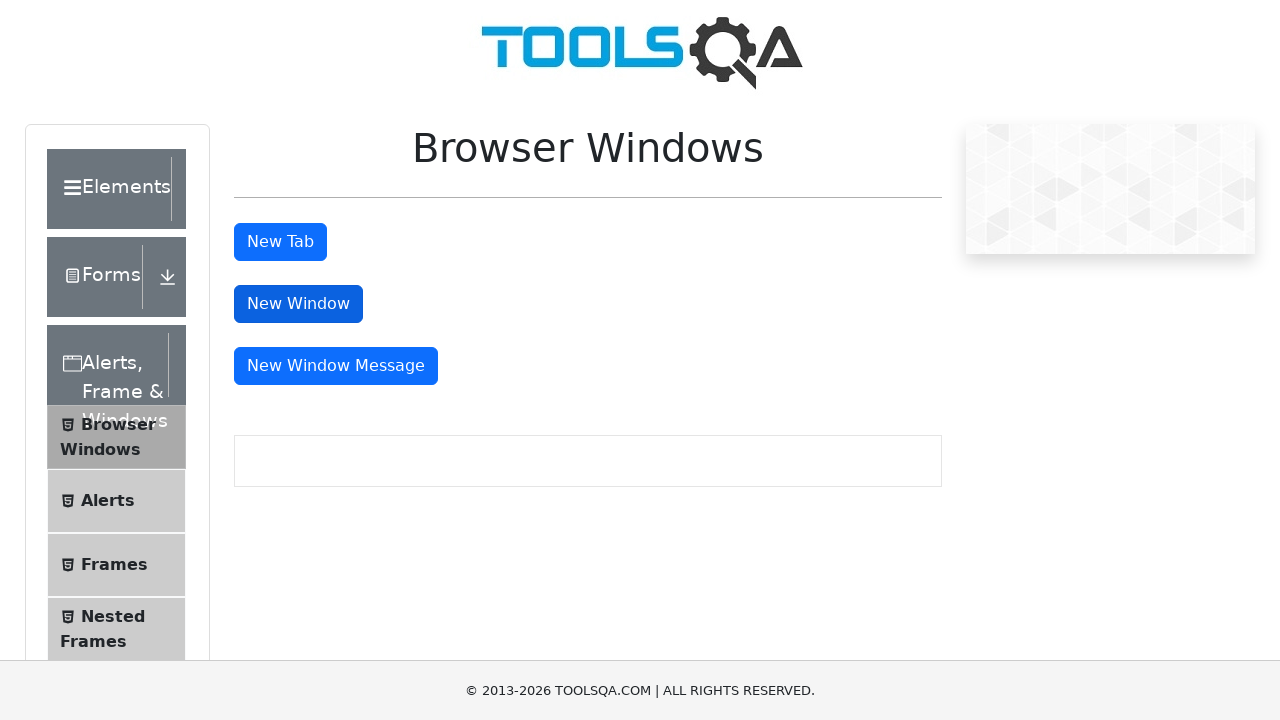

New window opened and reference captured
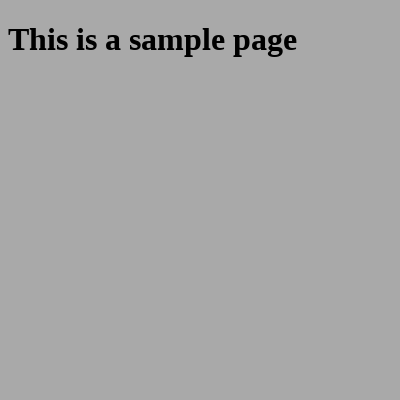

New window finished loading
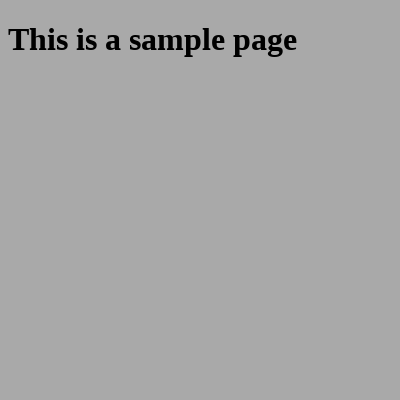

Switched focus to new window
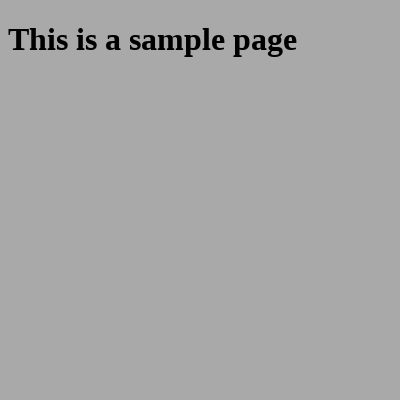

Located heading element in new window
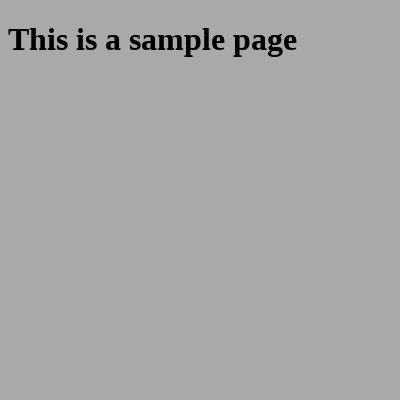

Heading element is visible and ready
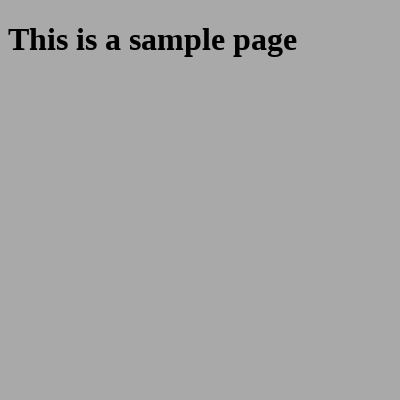

Read heading text: 'This is a sample page'
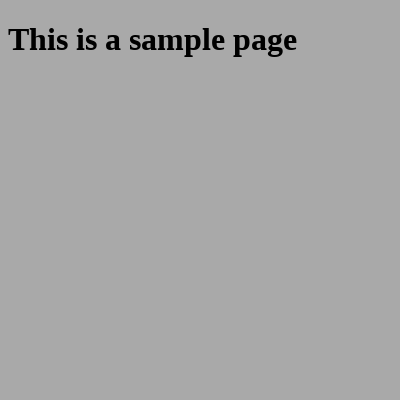

Switched focus back to main page
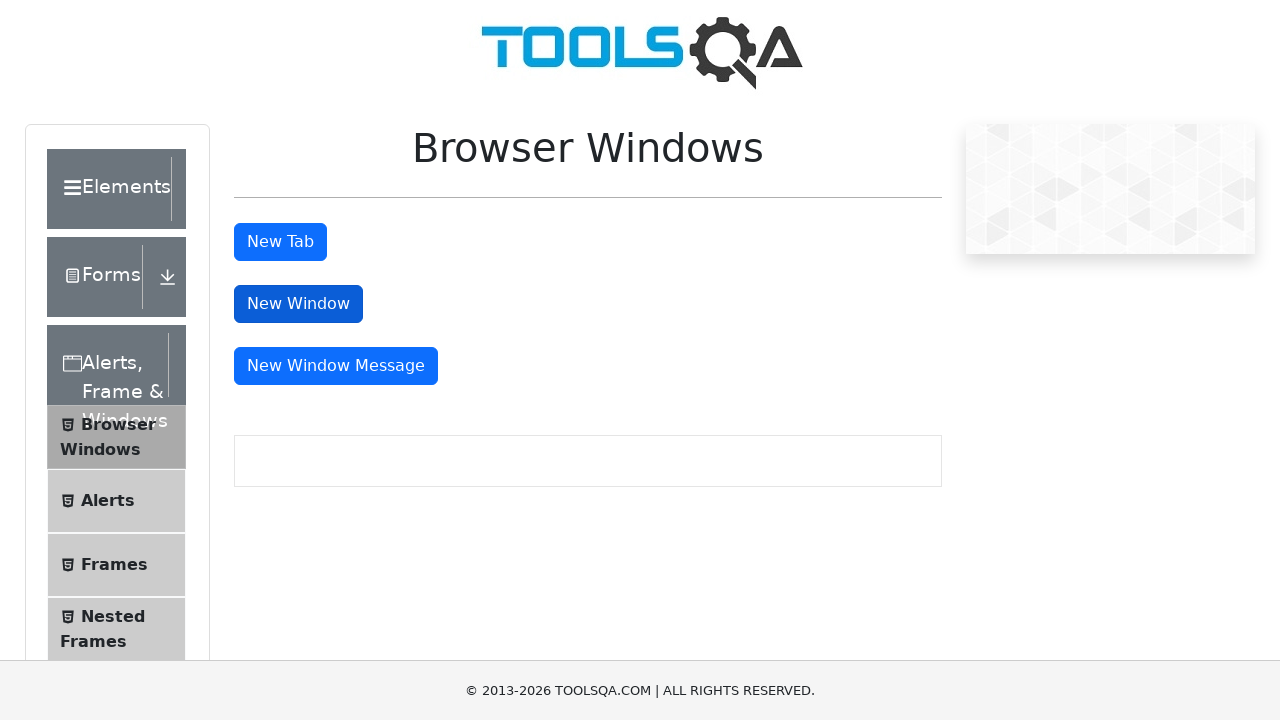

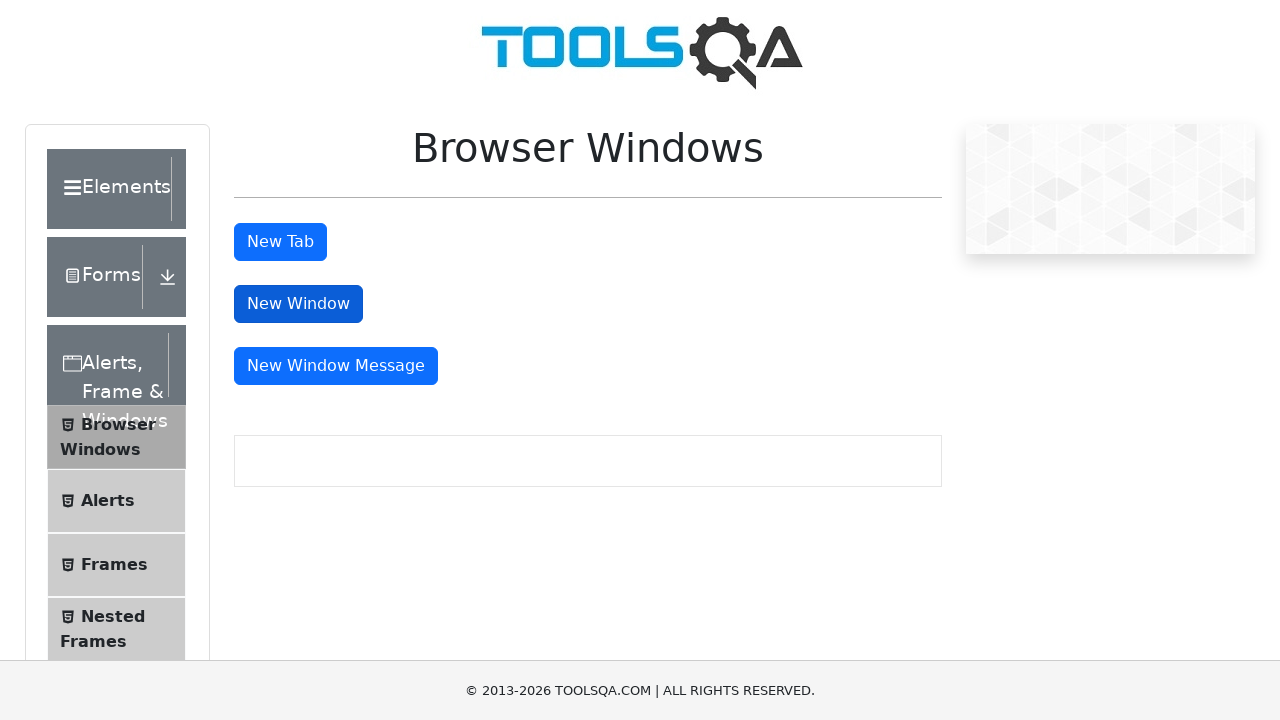